Tests navigating to past months with verification by clicking Previous multiple times, selecting a day, and verifying the input value.

Starting URL: https://jqueryui.com/datepicker/

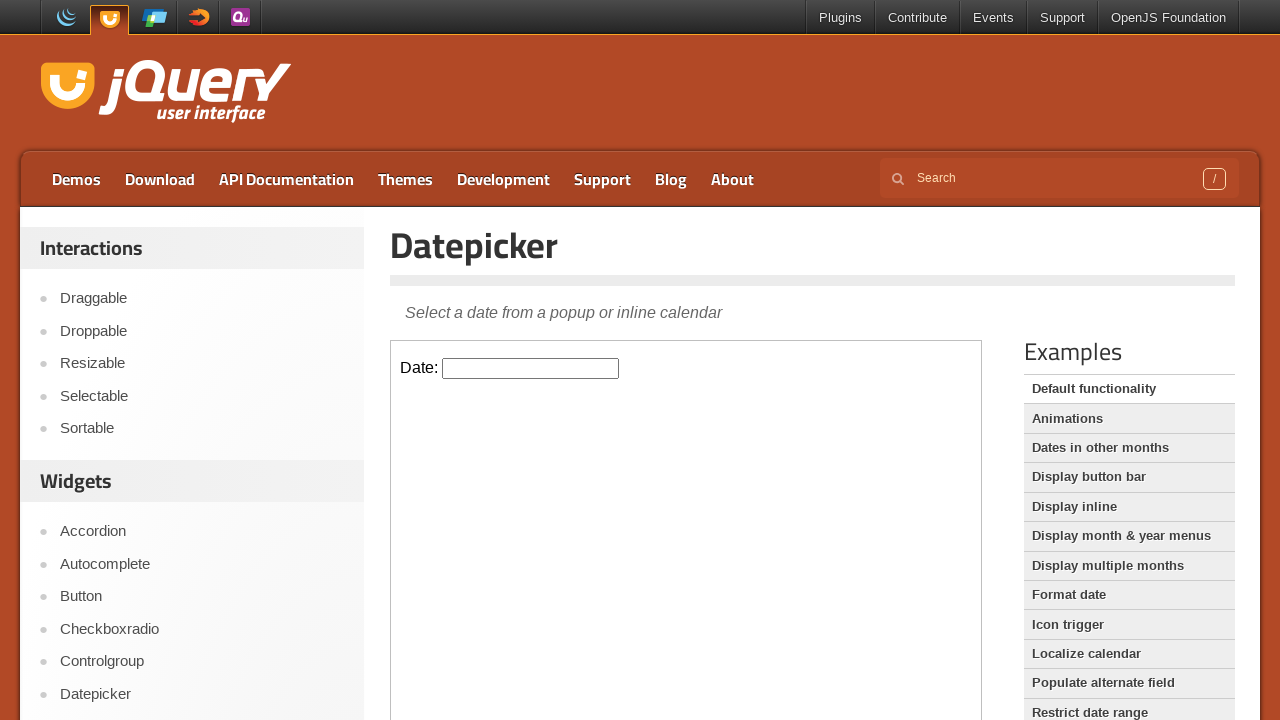

Located the demo frame containing the datepicker
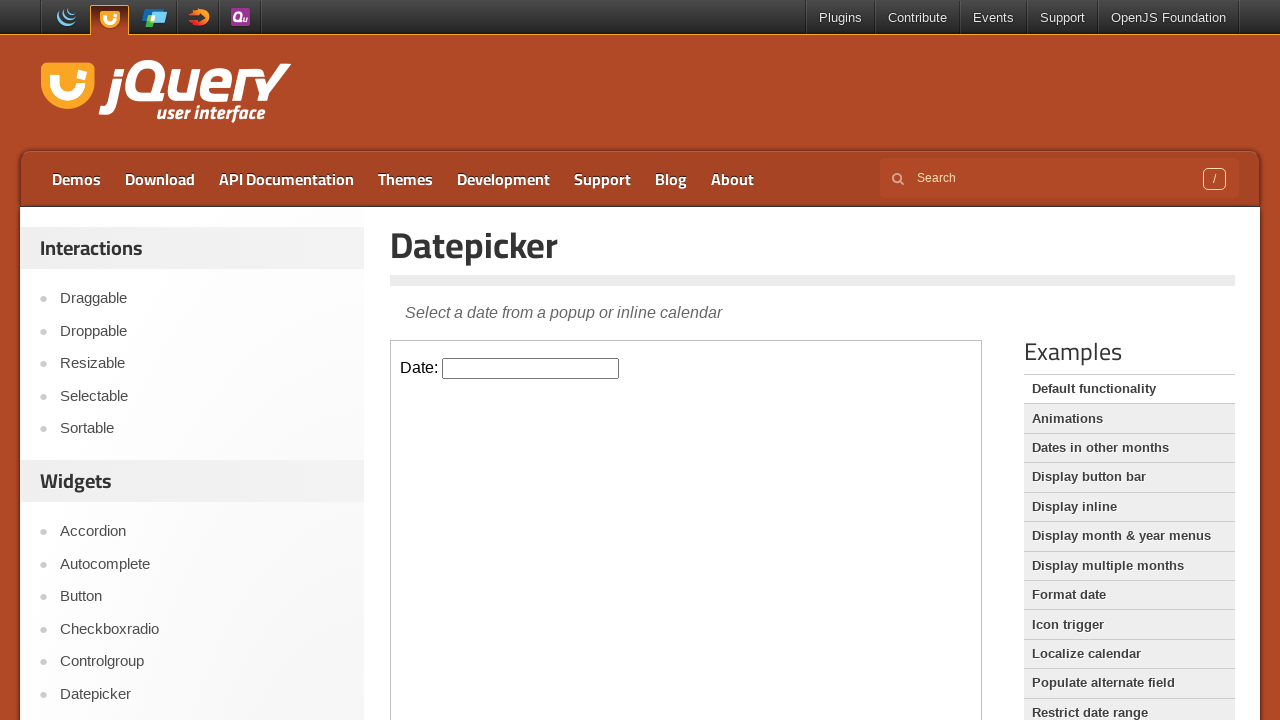

Clicked the datepicker input to open the calendar at (531, 368) on .demo-frame >> internal:control=enter-frame >> #datepicker
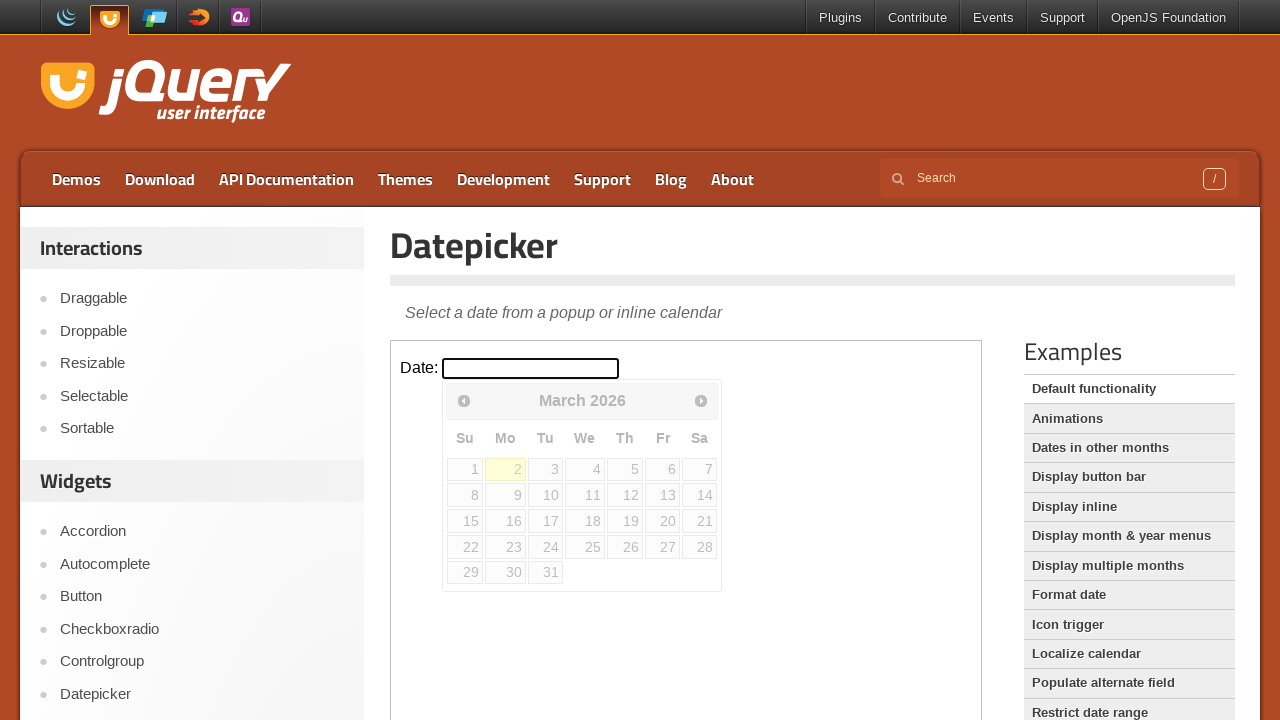

Datepicker calendar became visible
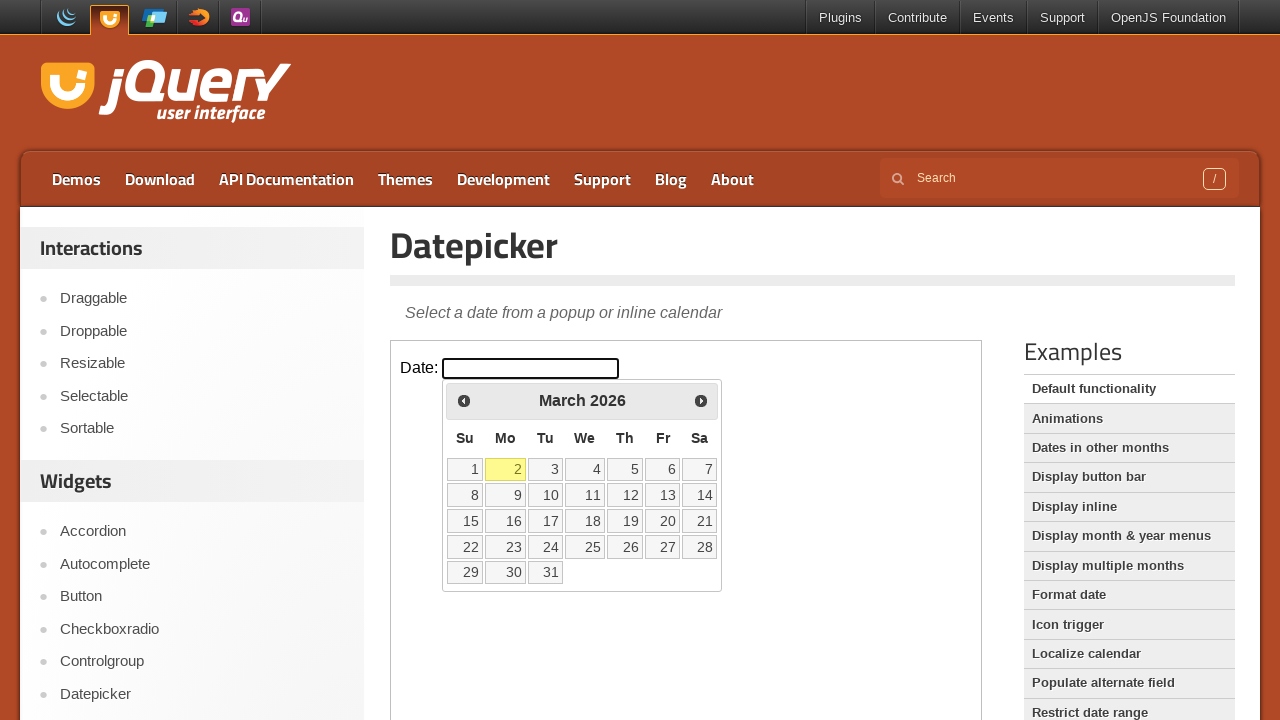

Clicked Previous button to navigate back month 1 of 7 at (464, 400) on .demo-frame >> internal:control=enter-frame >> [title="Prev"]
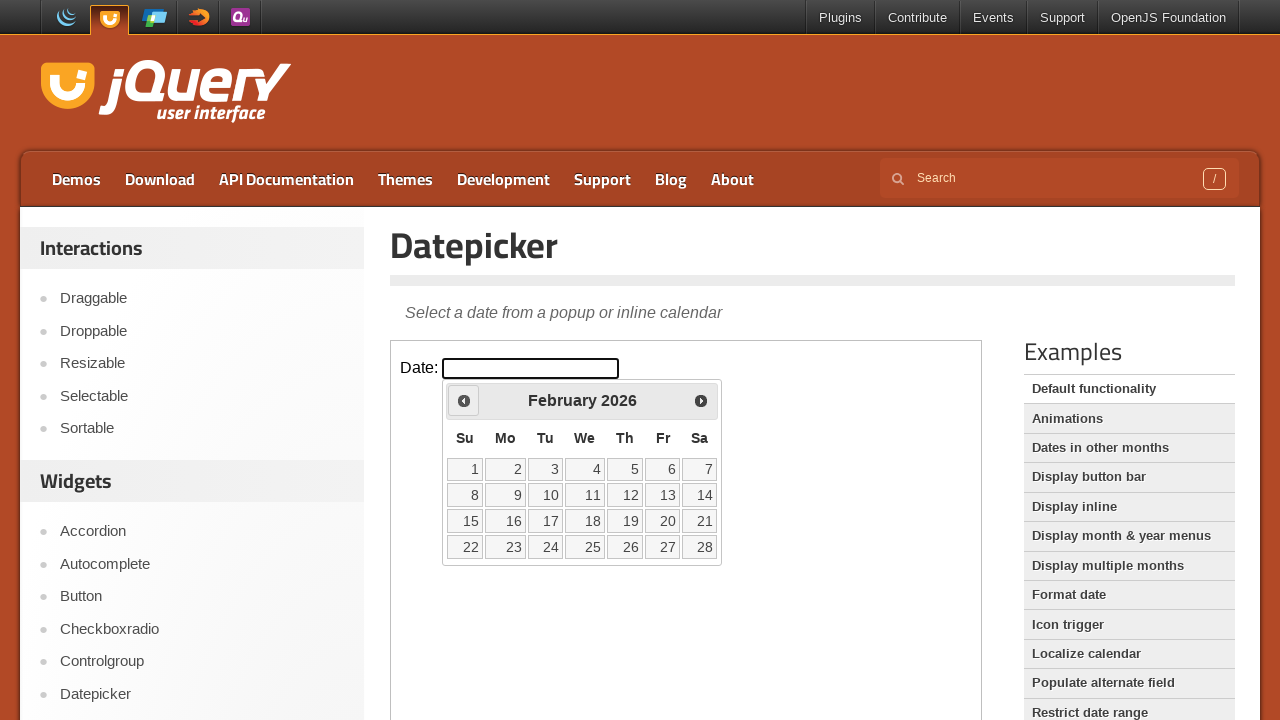

Waited 100ms for calendar to update
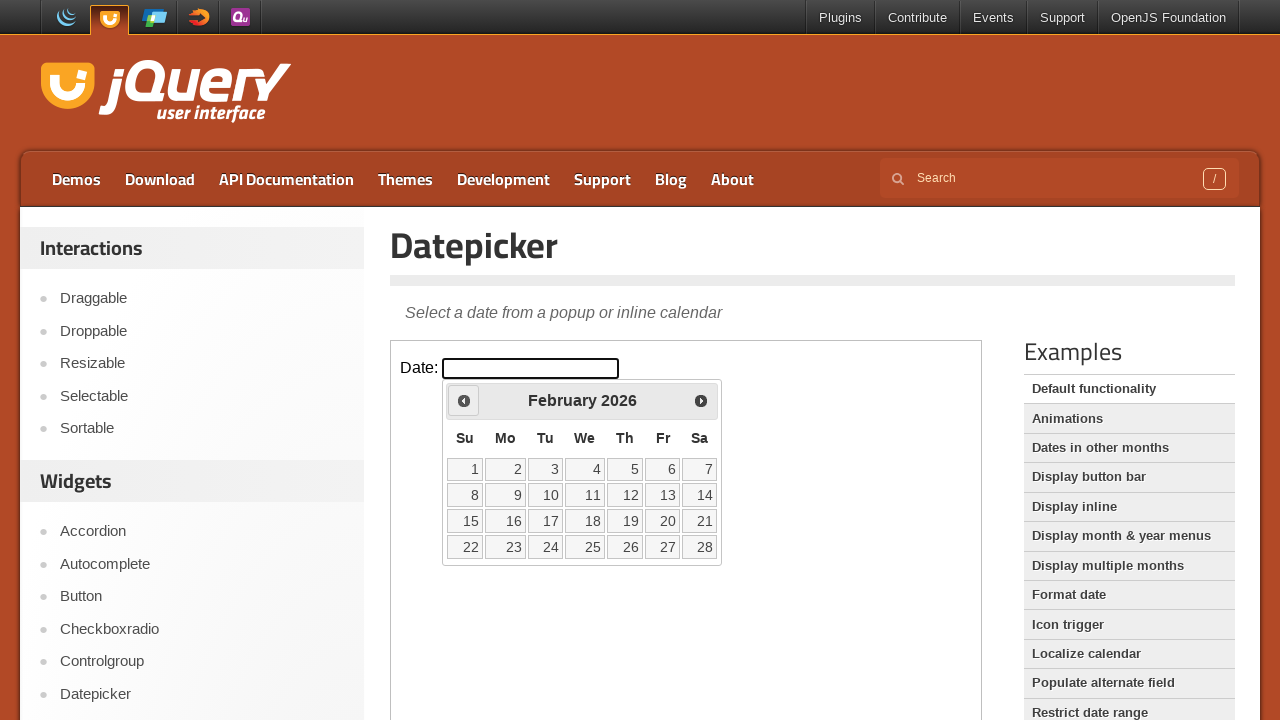

Clicked Previous button to navigate back month 2 of 7 at (464, 400) on .demo-frame >> internal:control=enter-frame >> [title="Prev"]
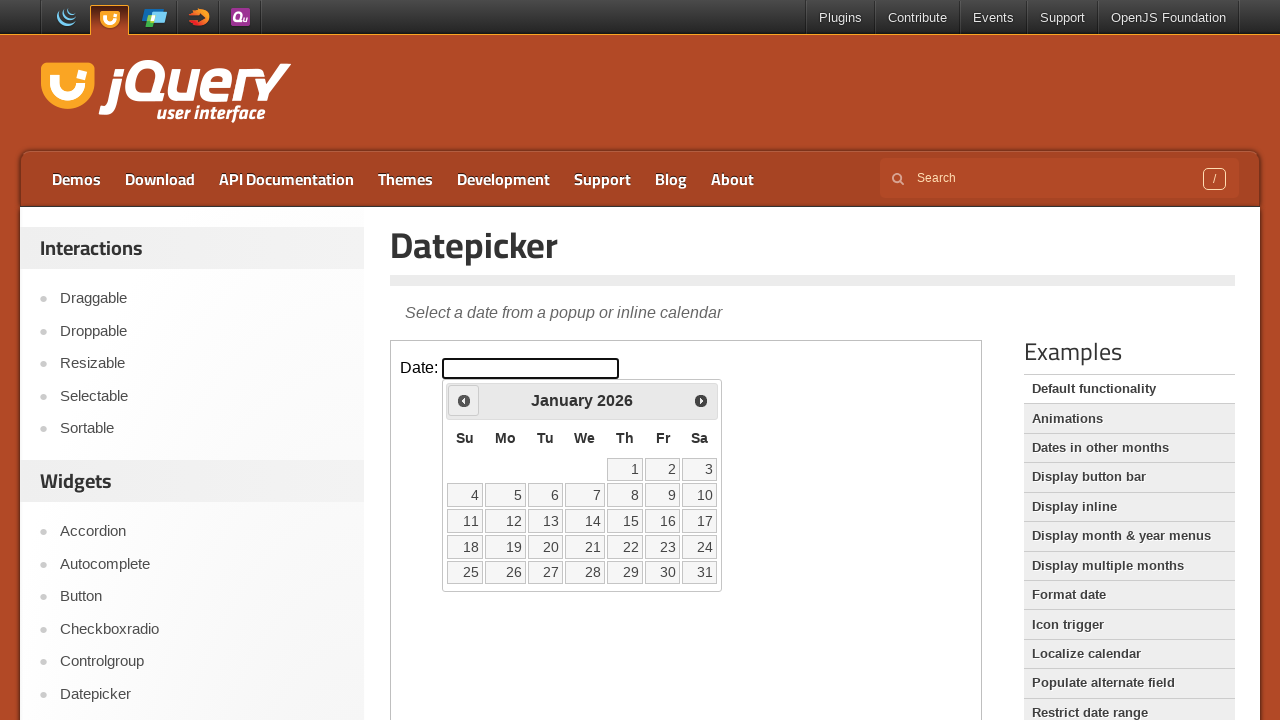

Waited 100ms for calendar to update
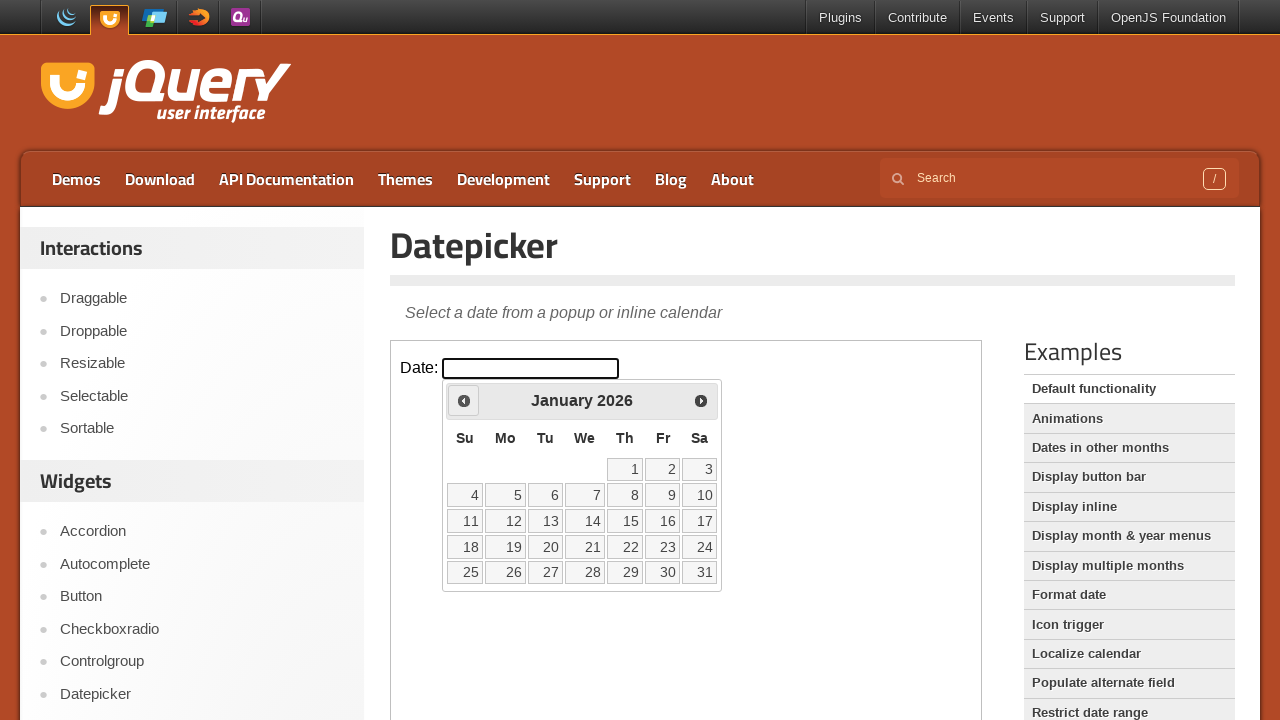

Clicked Previous button to navigate back month 3 of 7 at (464, 400) on .demo-frame >> internal:control=enter-frame >> [title="Prev"]
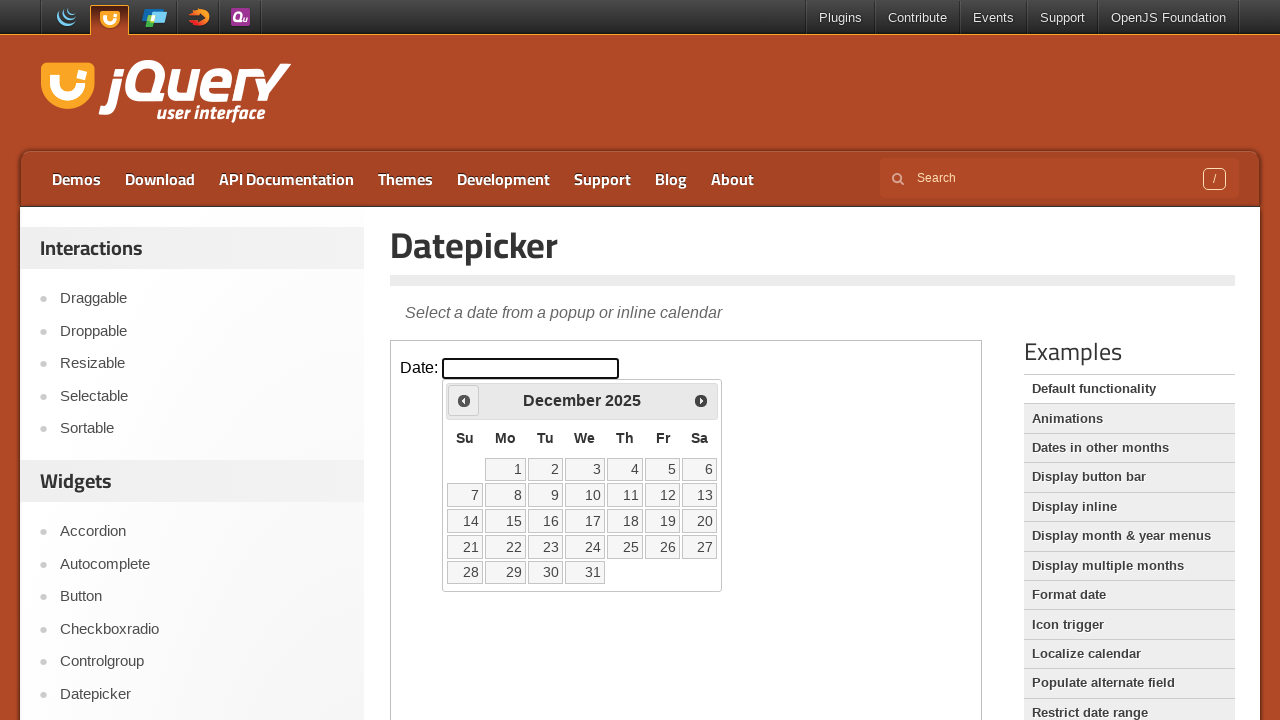

Waited 100ms for calendar to update
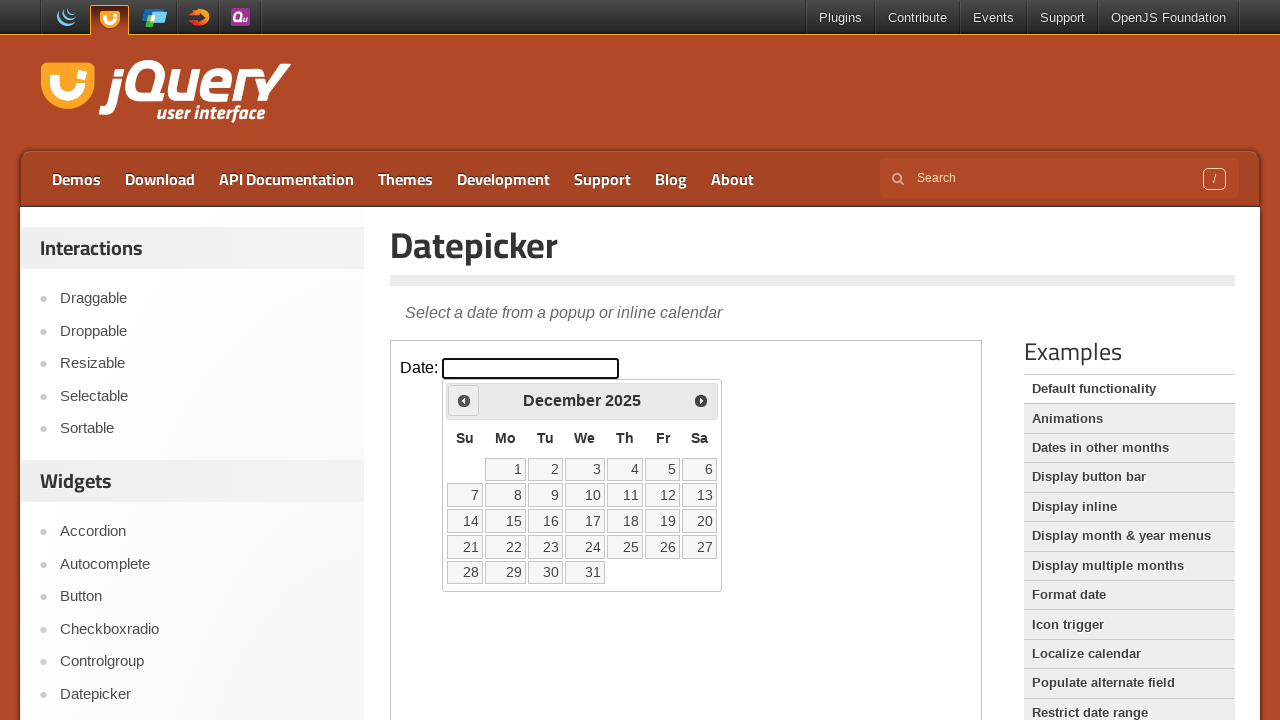

Clicked Previous button to navigate back month 4 of 7 at (464, 400) on .demo-frame >> internal:control=enter-frame >> [title="Prev"]
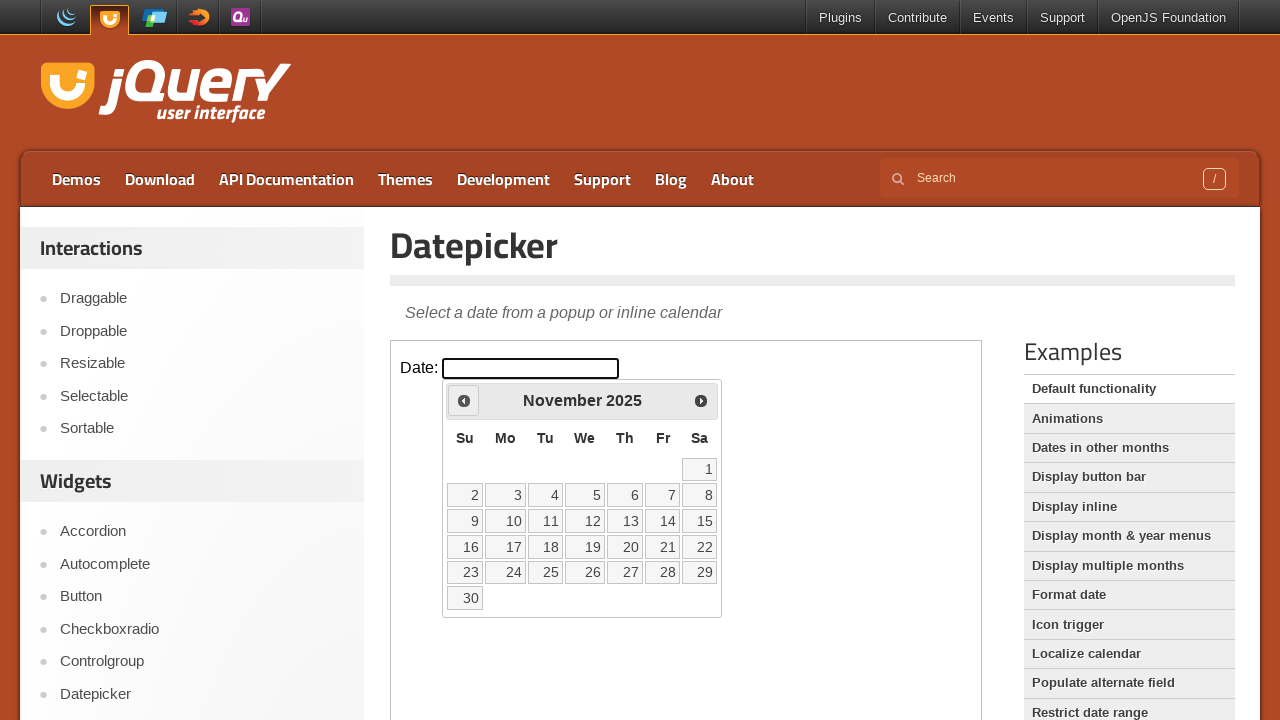

Waited 100ms for calendar to update
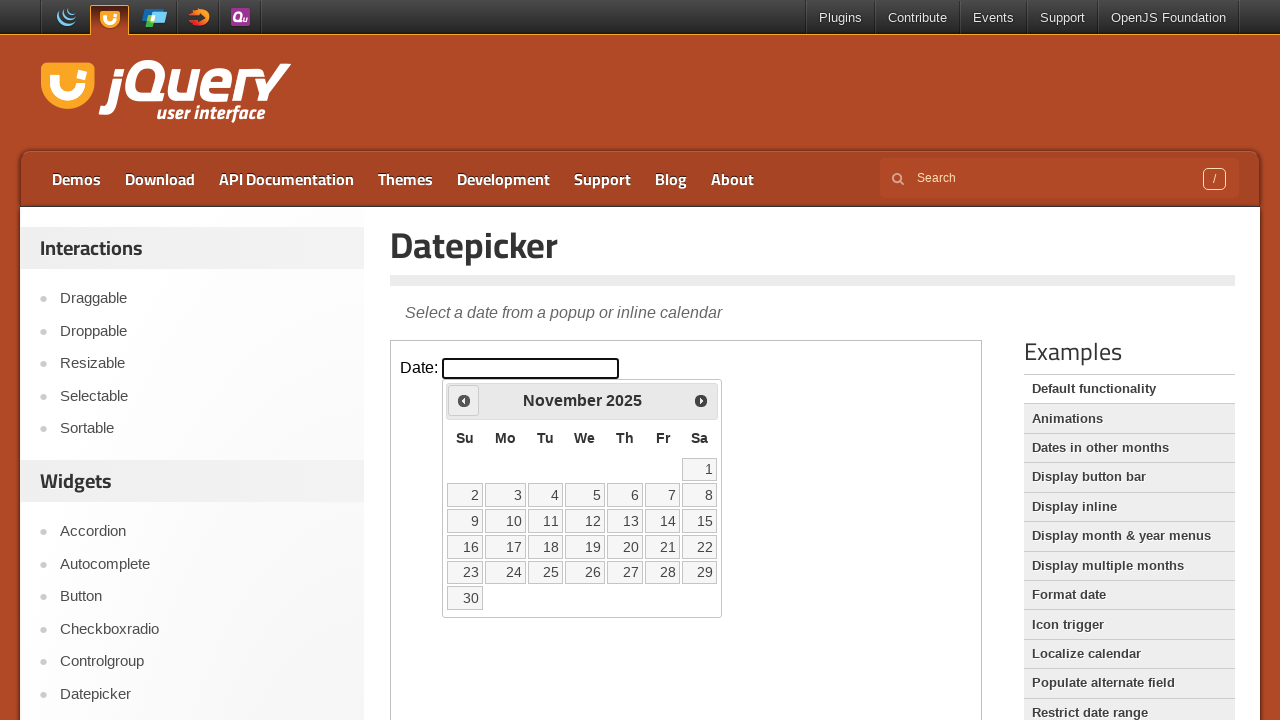

Clicked Previous button to navigate back month 5 of 7 at (464, 400) on .demo-frame >> internal:control=enter-frame >> [title="Prev"]
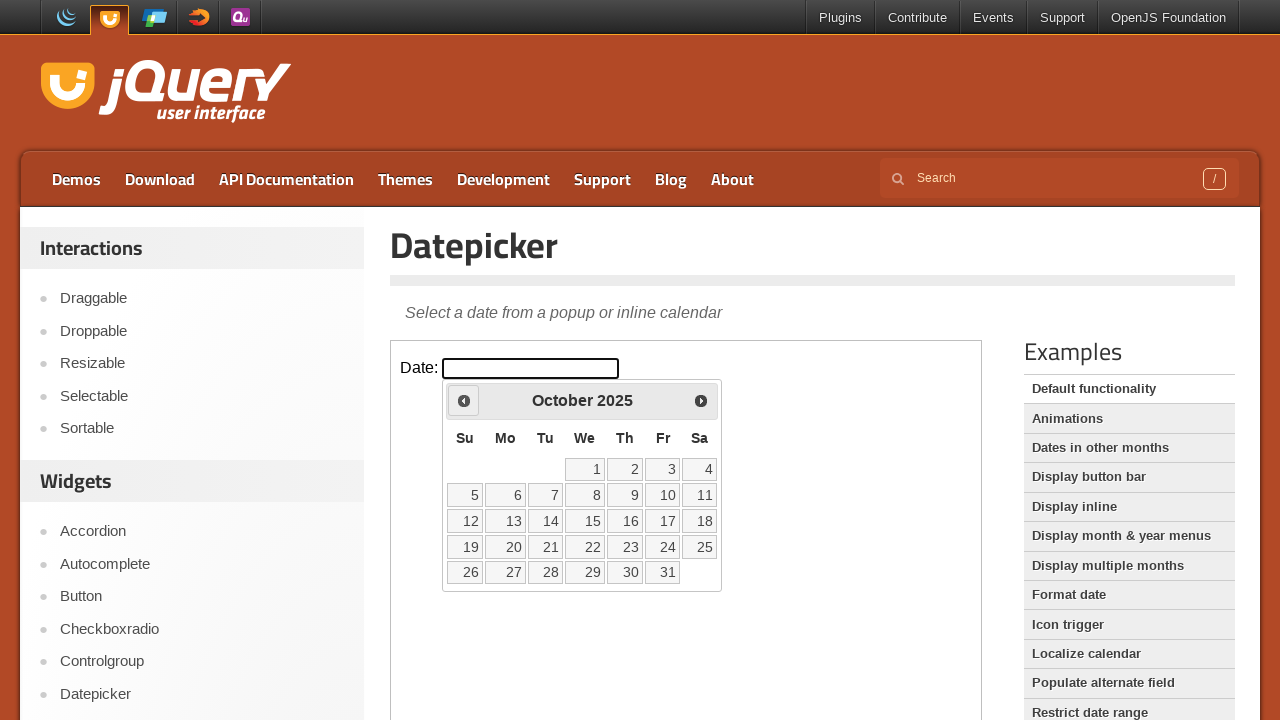

Waited 100ms for calendar to update
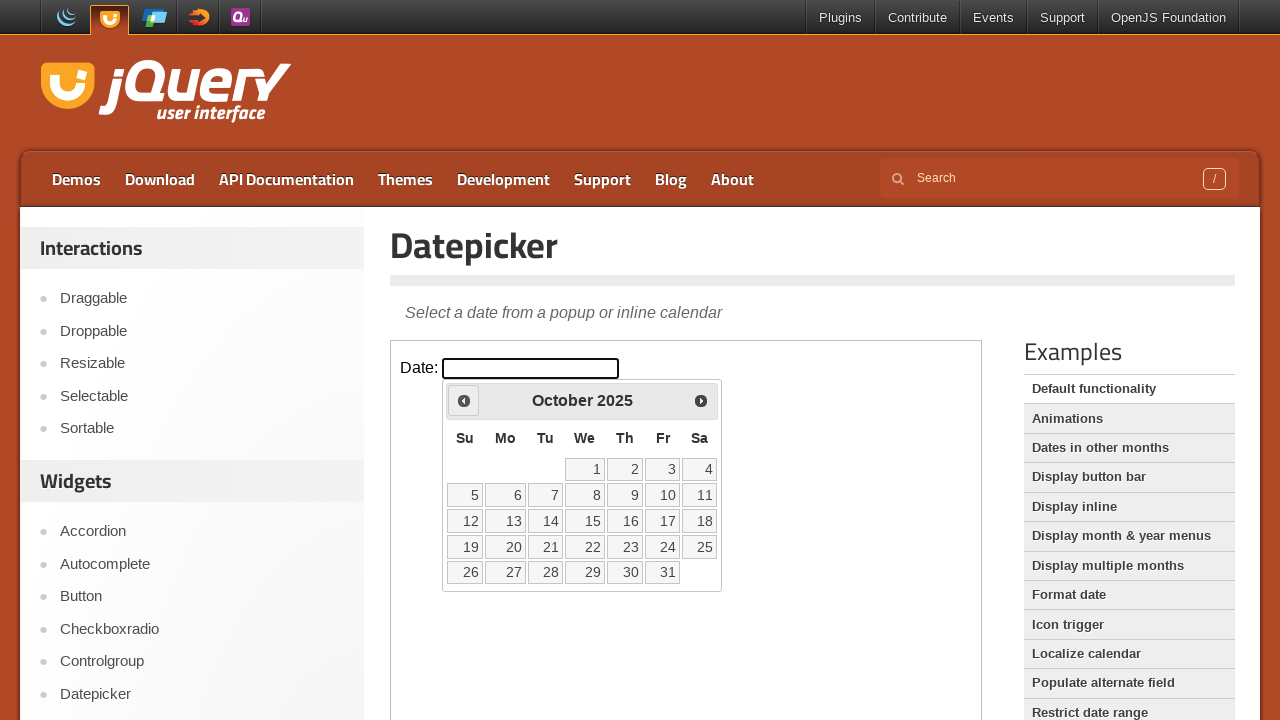

Clicked Previous button to navigate back month 6 of 7 at (464, 400) on .demo-frame >> internal:control=enter-frame >> [title="Prev"]
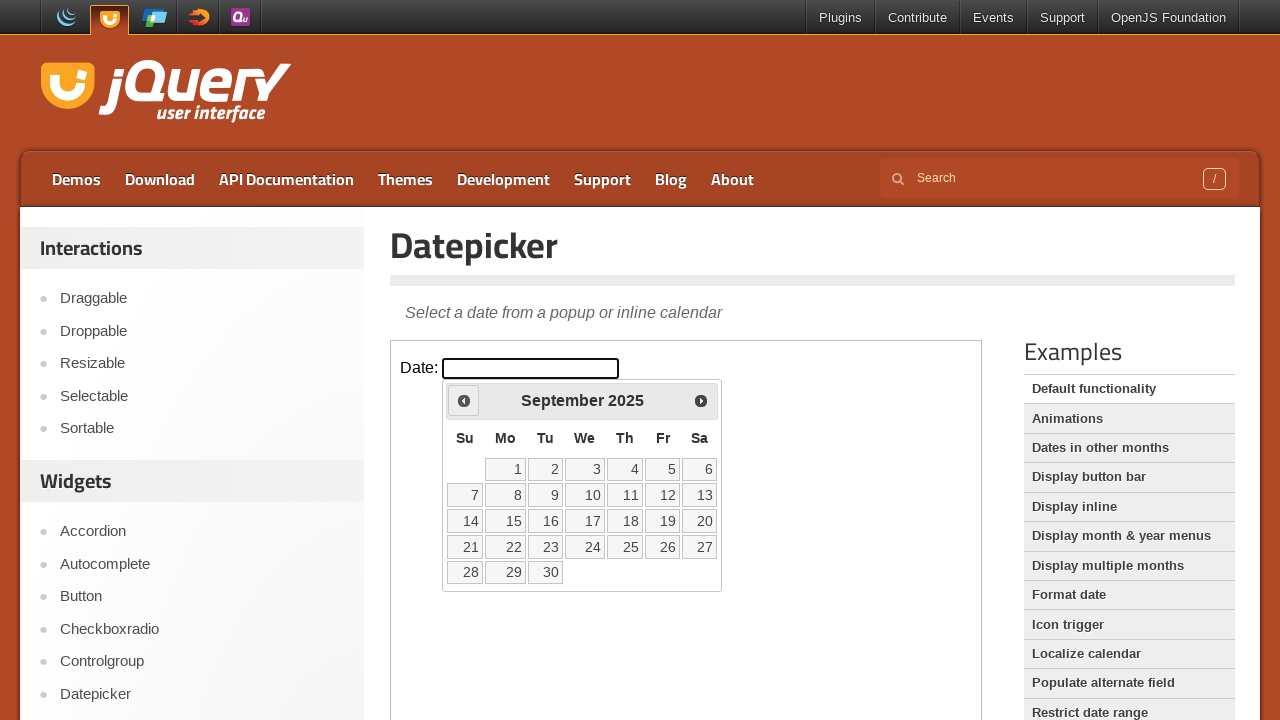

Waited 100ms for calendar to update
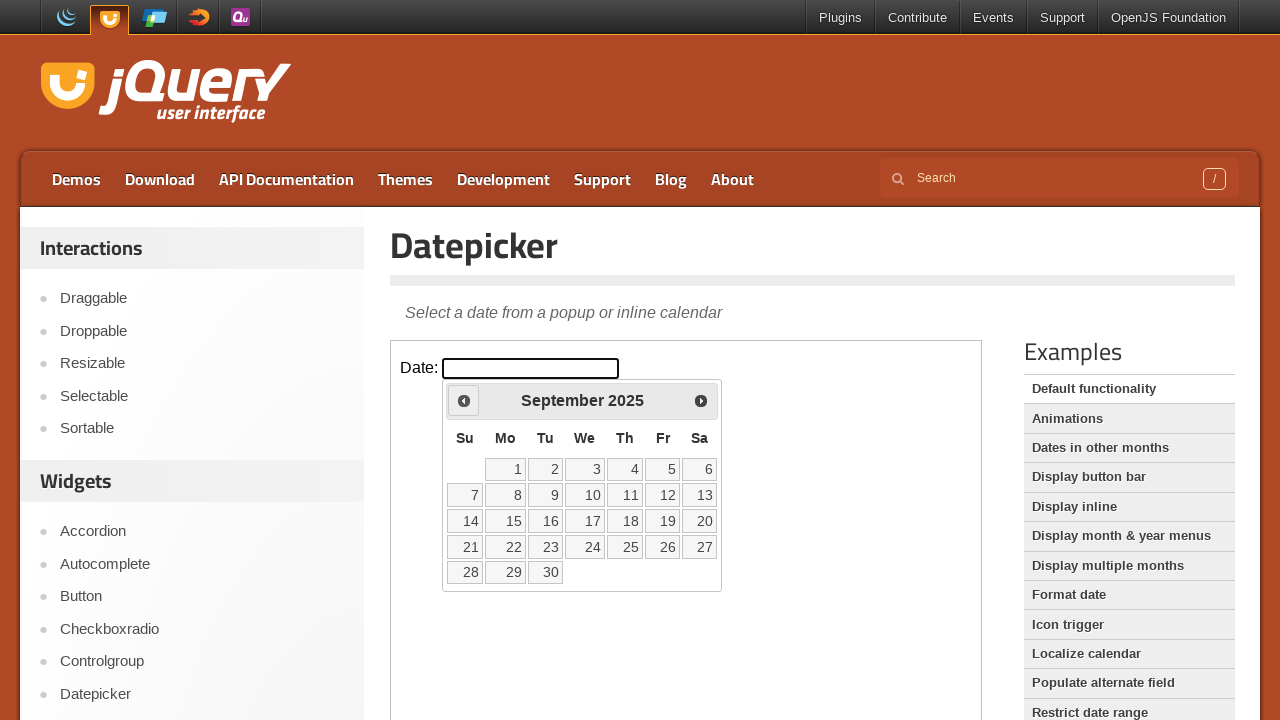

Clicked Previous button to navigate back month 7 of 7 at (464, 400) on .demo-frame >> internal:control=enter-frame >> [title="Prev"]
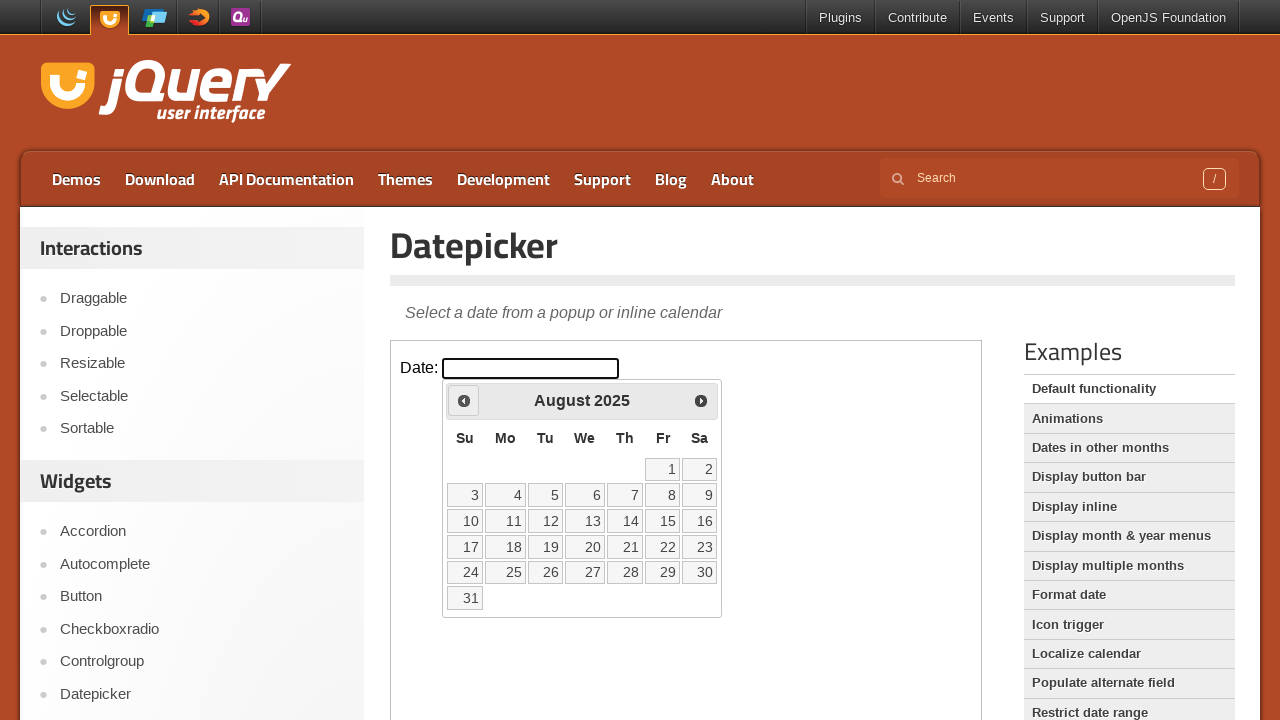

Waited 100ms for calendar to update
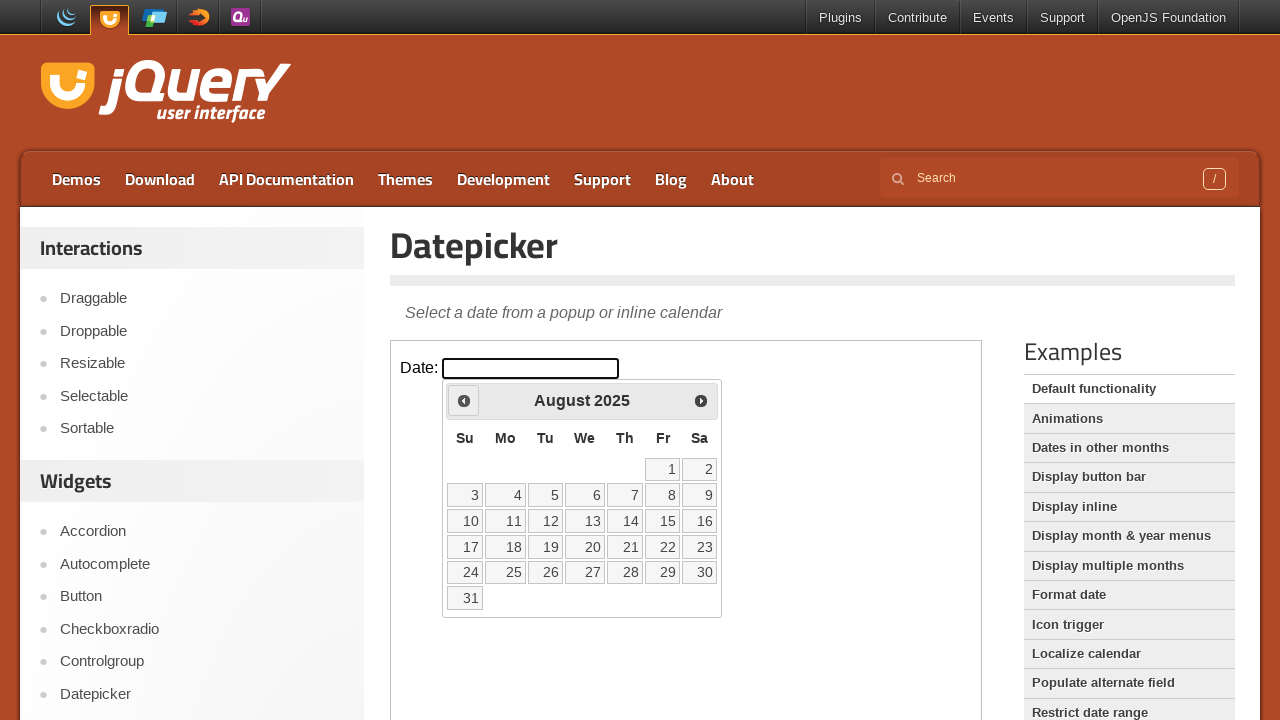

Selected day 22 from the calendar in the past month at (663, 547) on .demo-frame >> internal:control=enter-frame >> td[data-handler="selectDay"]:not(
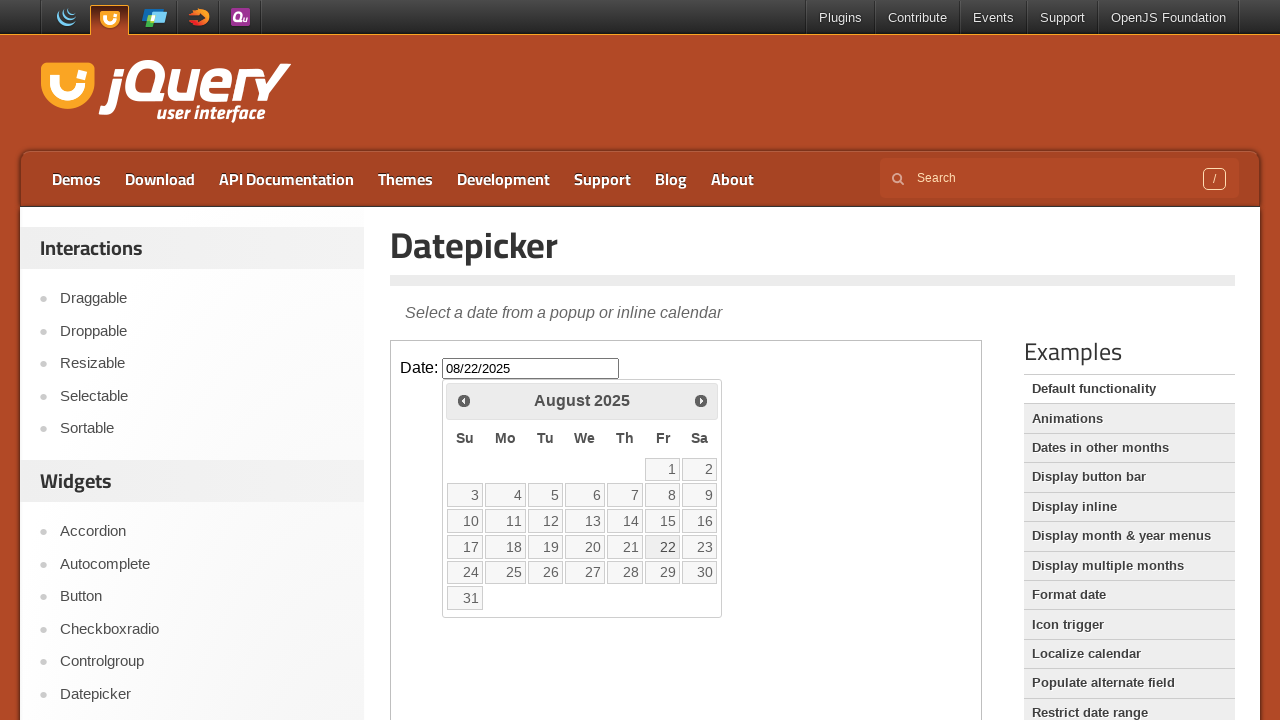

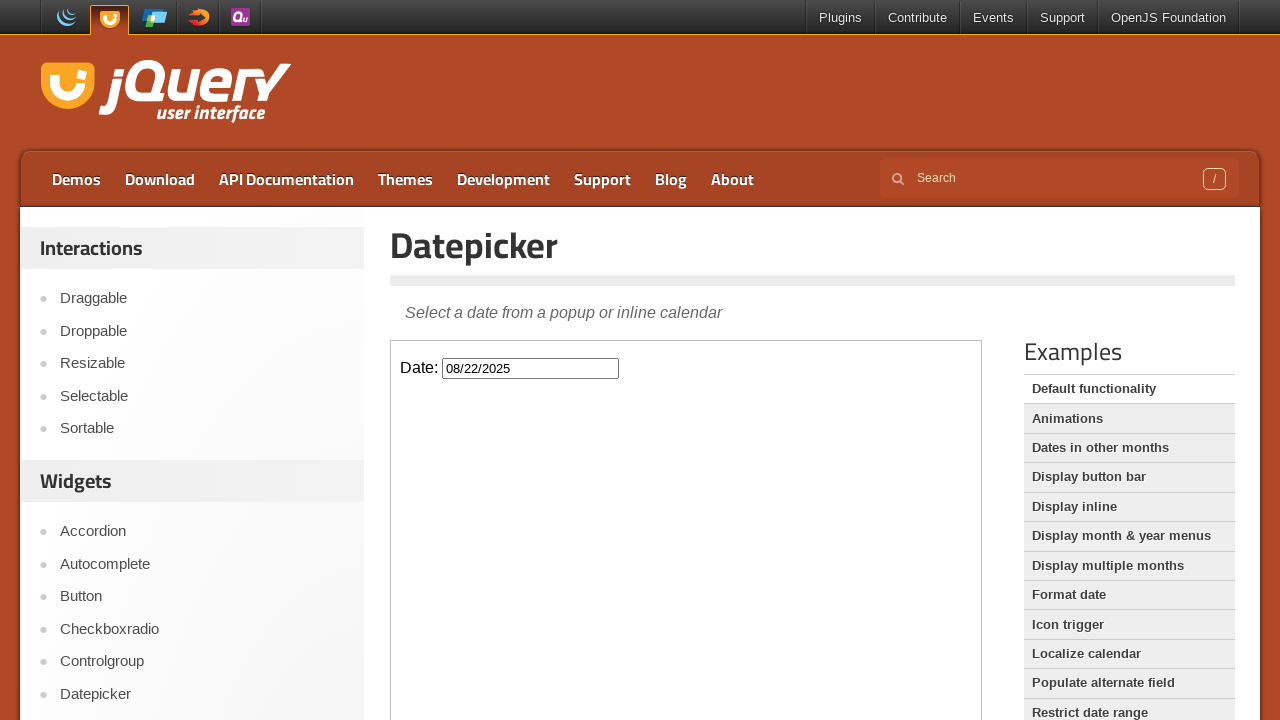